Tests sorting the "Due" column using semantic class selectors on table2 which has helpful markup

Starting URL: http://the-internet.herokuapp.com/tables

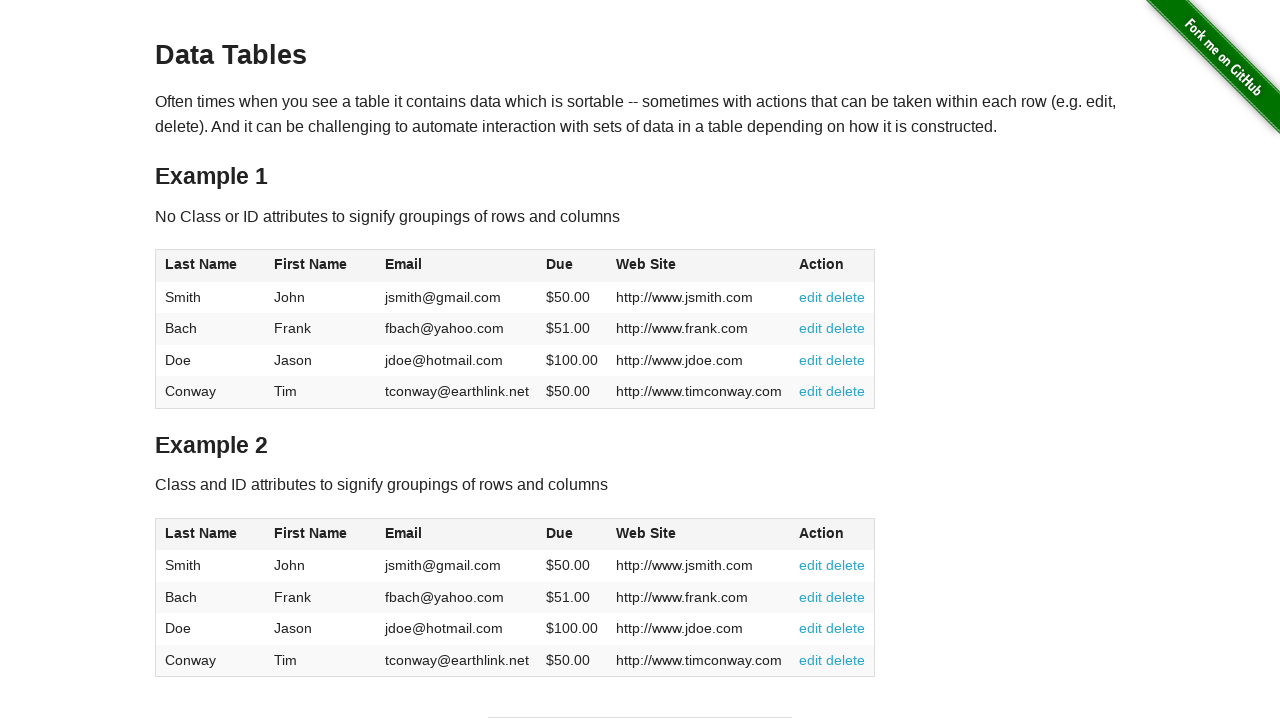

Clicked the Due column header in table2 to sort ascending at (560, 533) on #table2 thead .dues
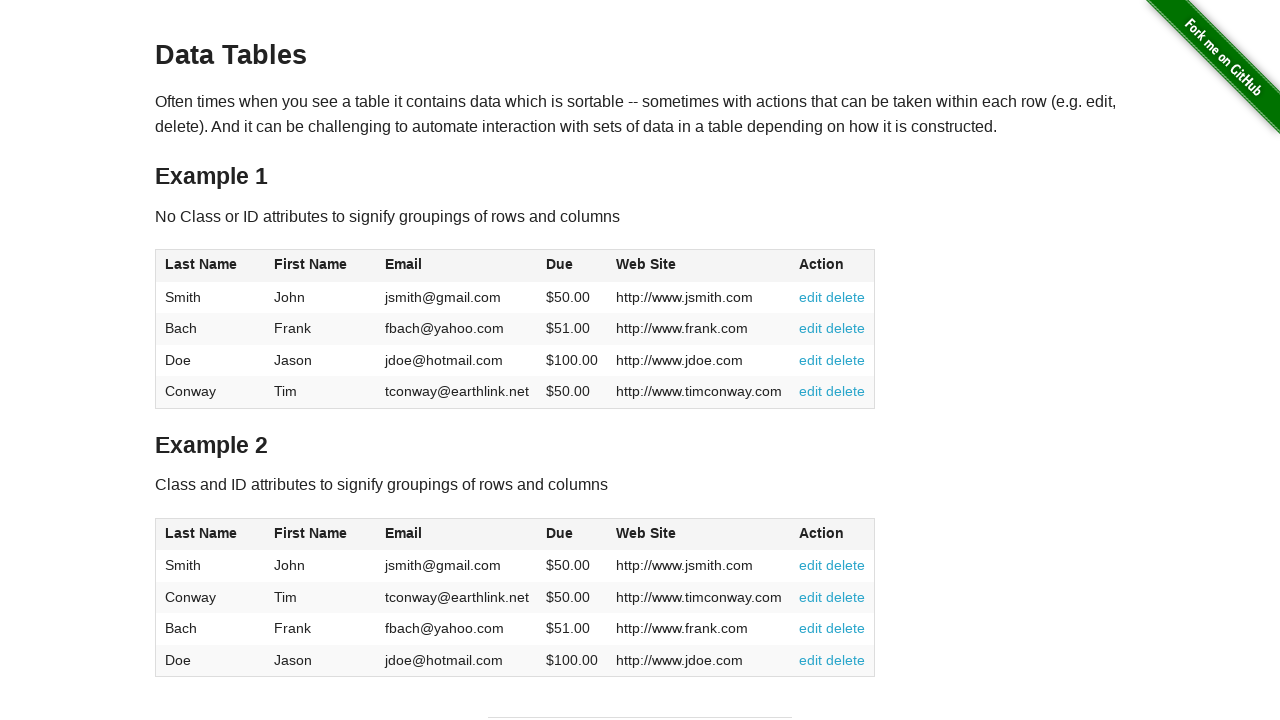

Waited for table2 to be sorted and Due column to be visible
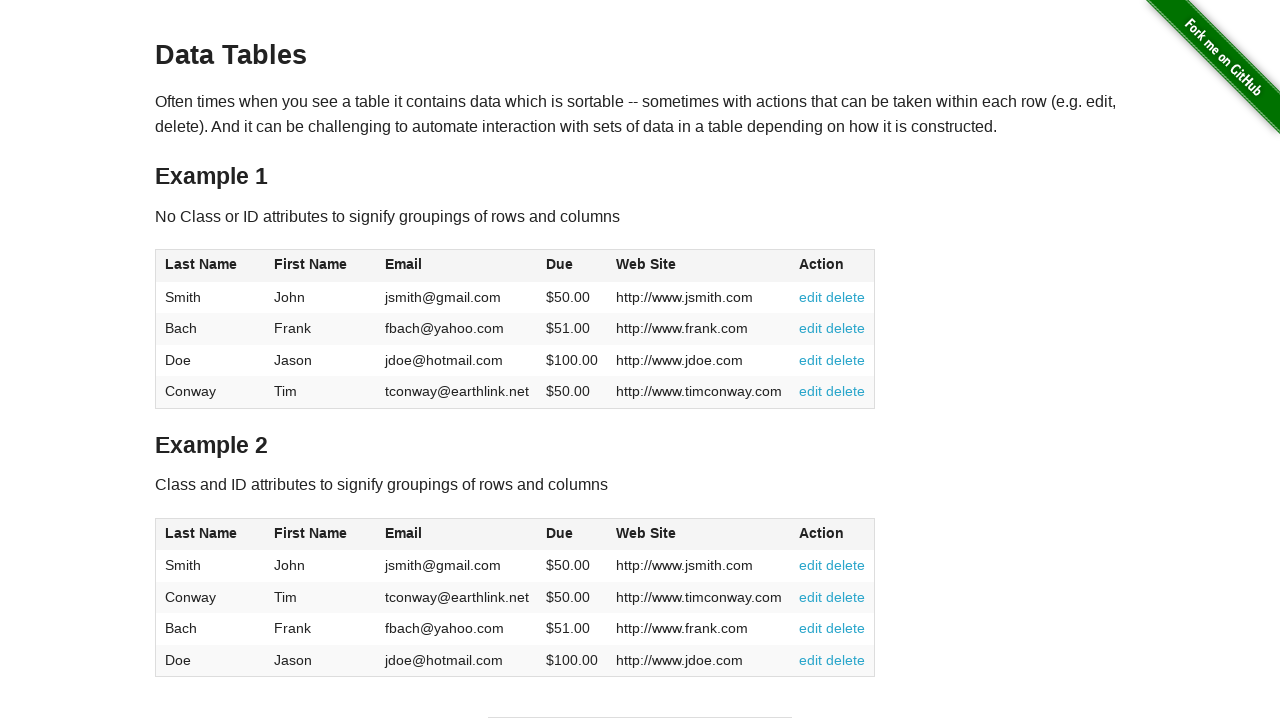

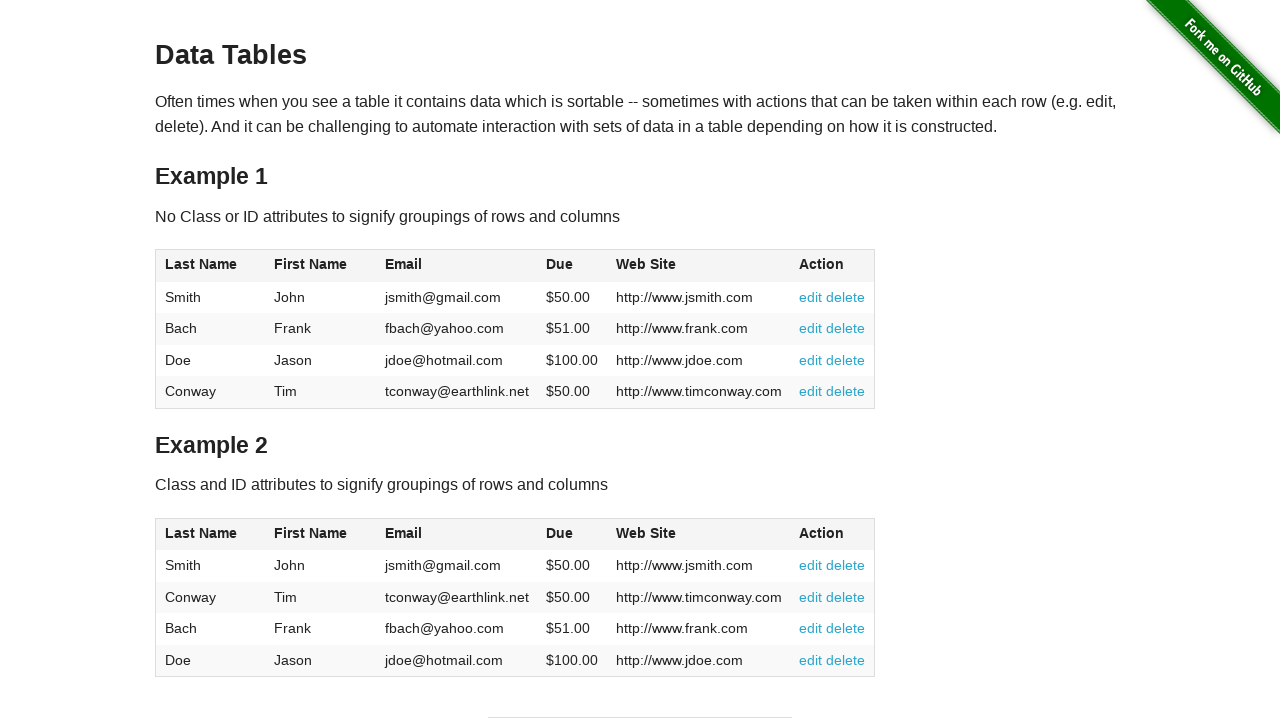